Tests AJAX functionality by clicking a button and waiting for dynamically loaded content to appear

Starting URL: http://uitestingplayground.com/ajax

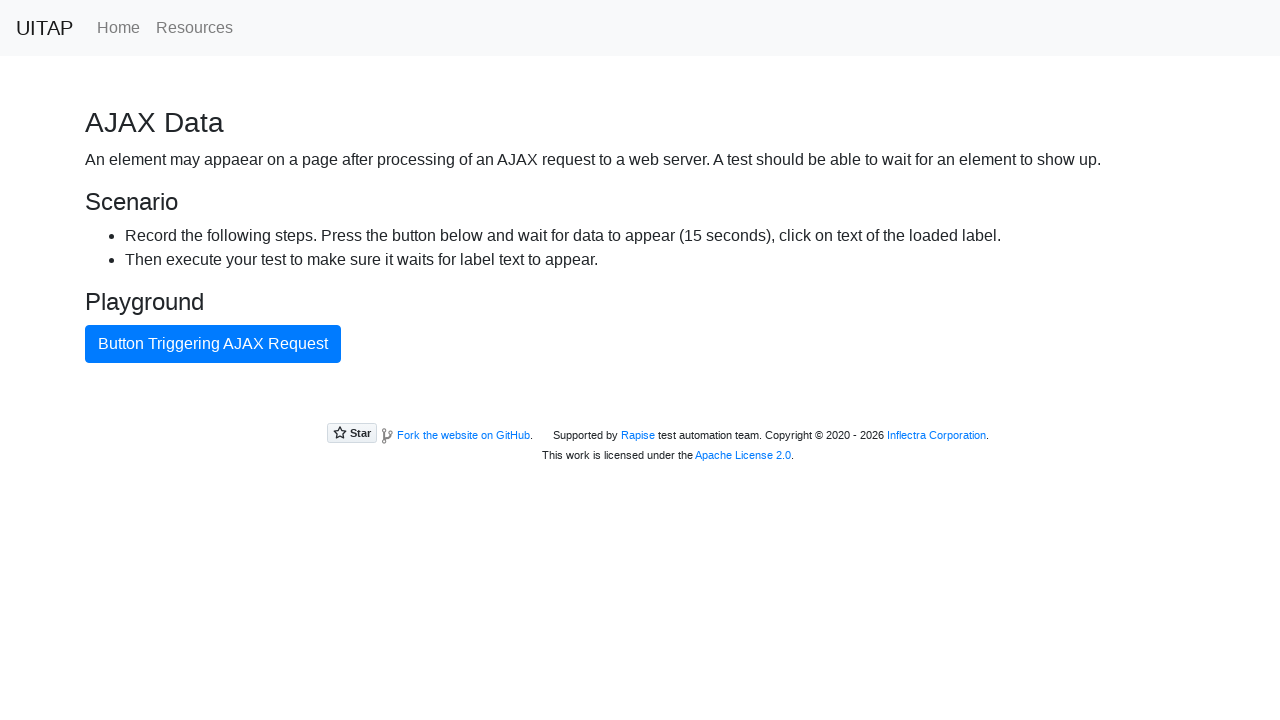

Clicked AJAX button to trigger async content loading at (213, 344) on button#ajaxButton
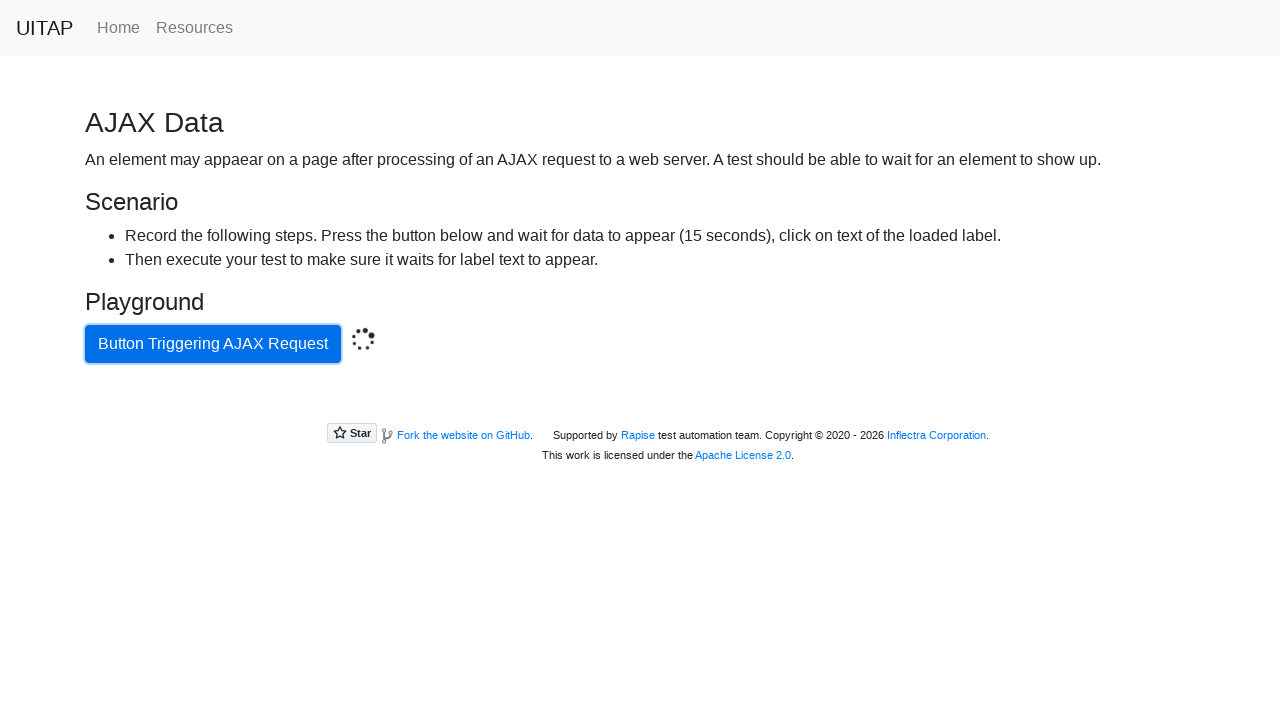

Successfully waited for dynamically loaded success message to appear
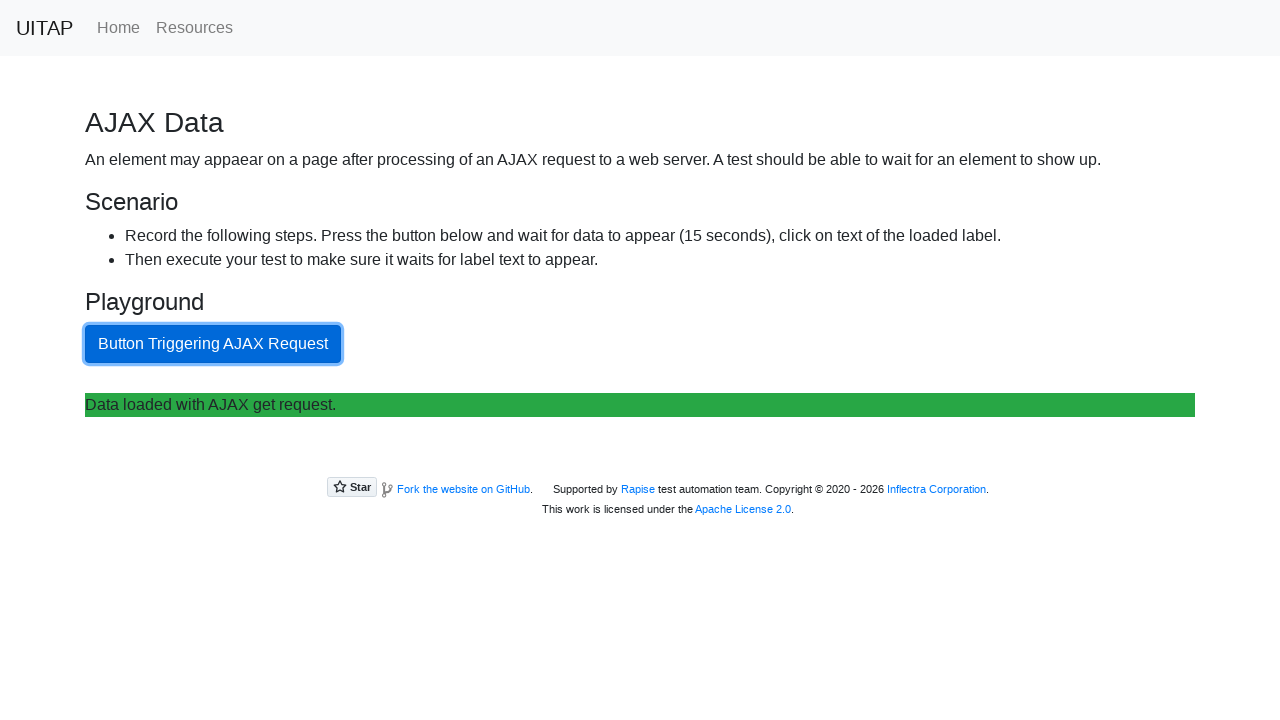

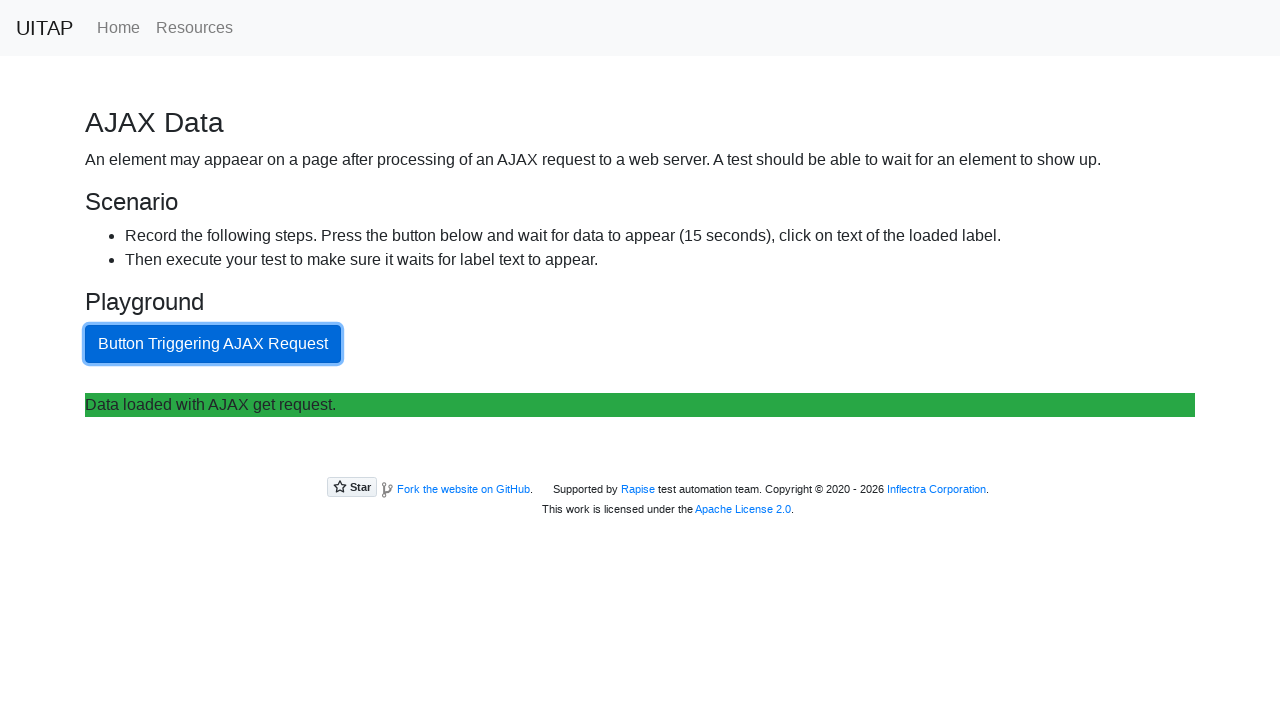